Tests multi-select listbox functionality on a USDA agricultural query page by selecting multiple commodities and countries from dropdown lists.

Starting URL: https://apps.fas.usda.gov/esrquery/esrq.aspx

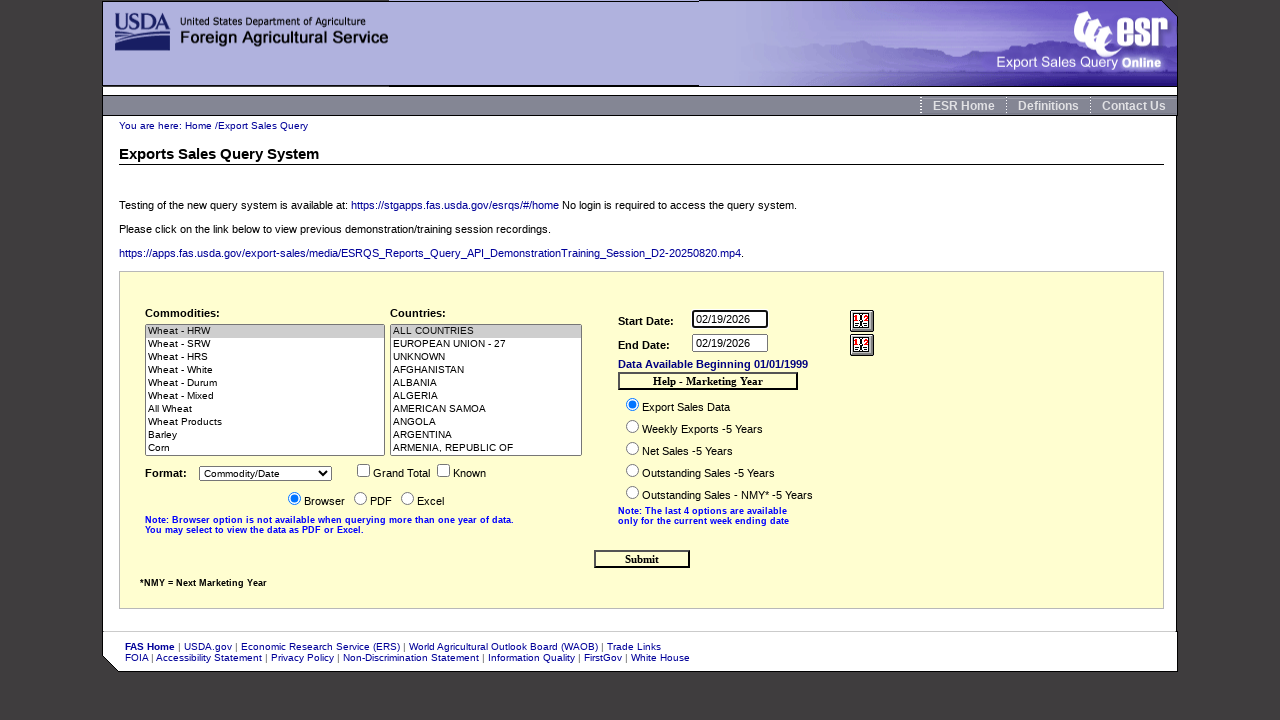

Waited for Commodity listbox to load
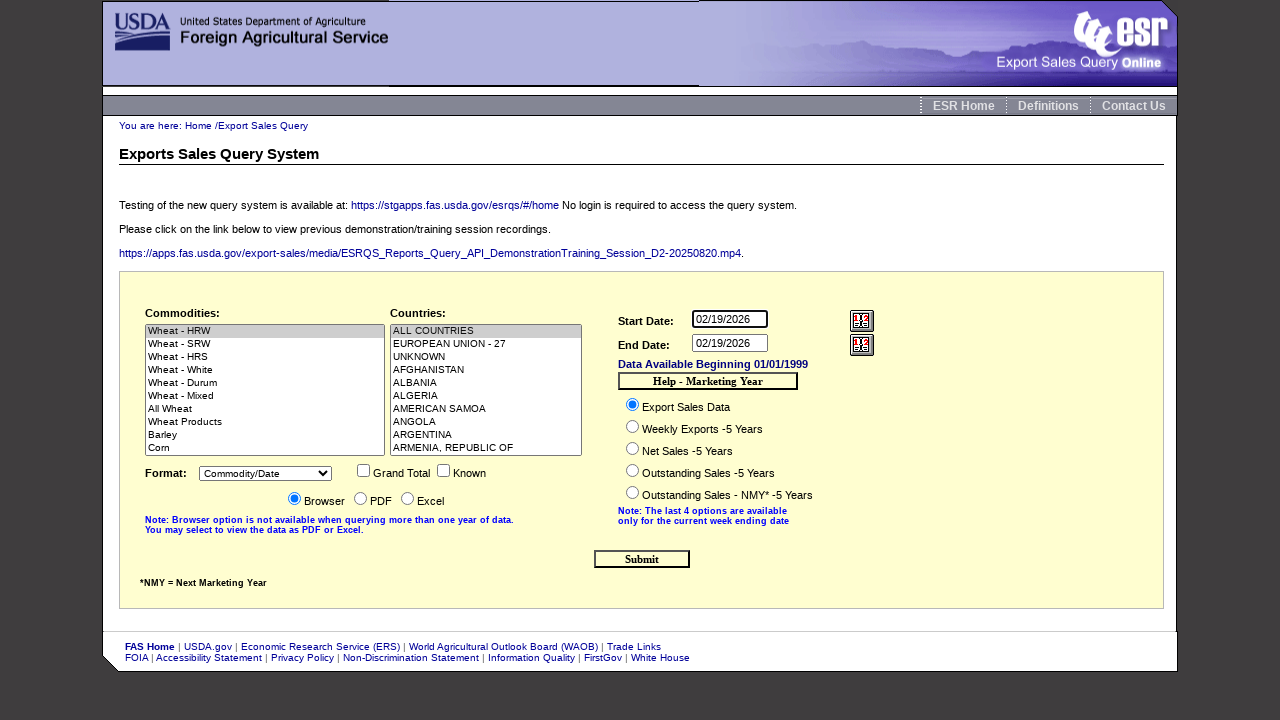

Located Commodity listbox element
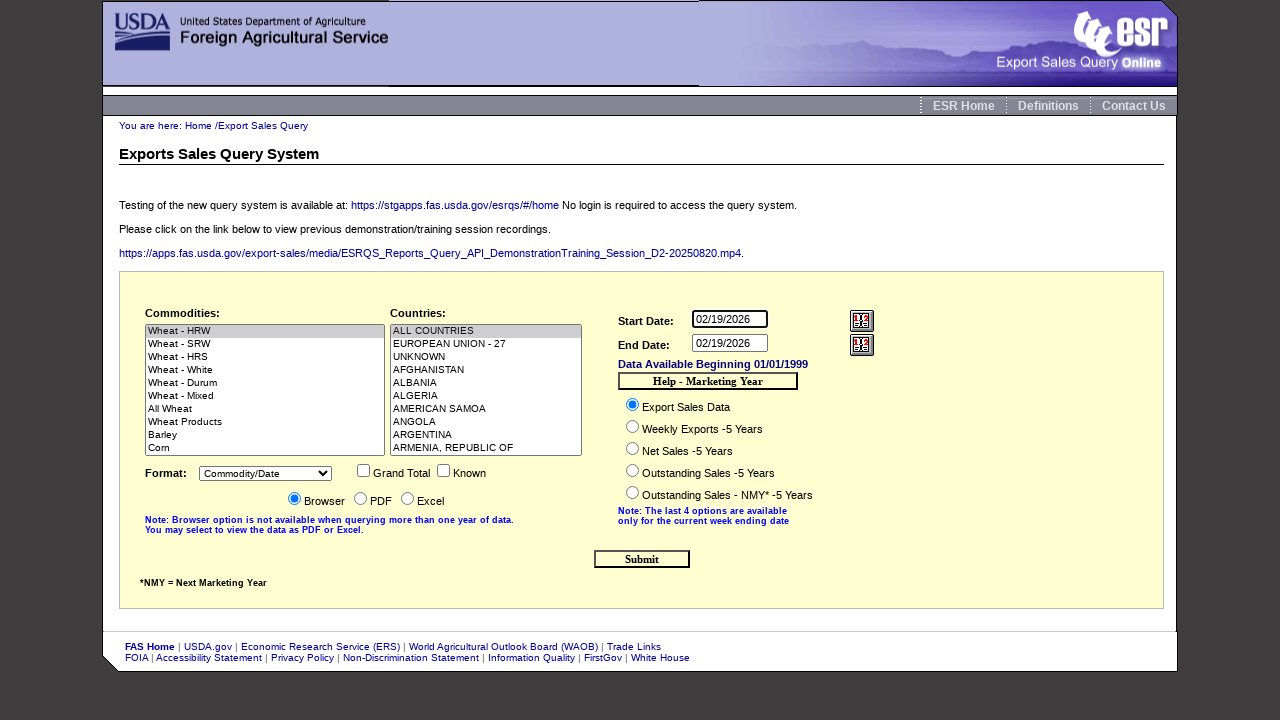

Selected commodity option at index 1 on #ctl00_MainContent_lbCommodity
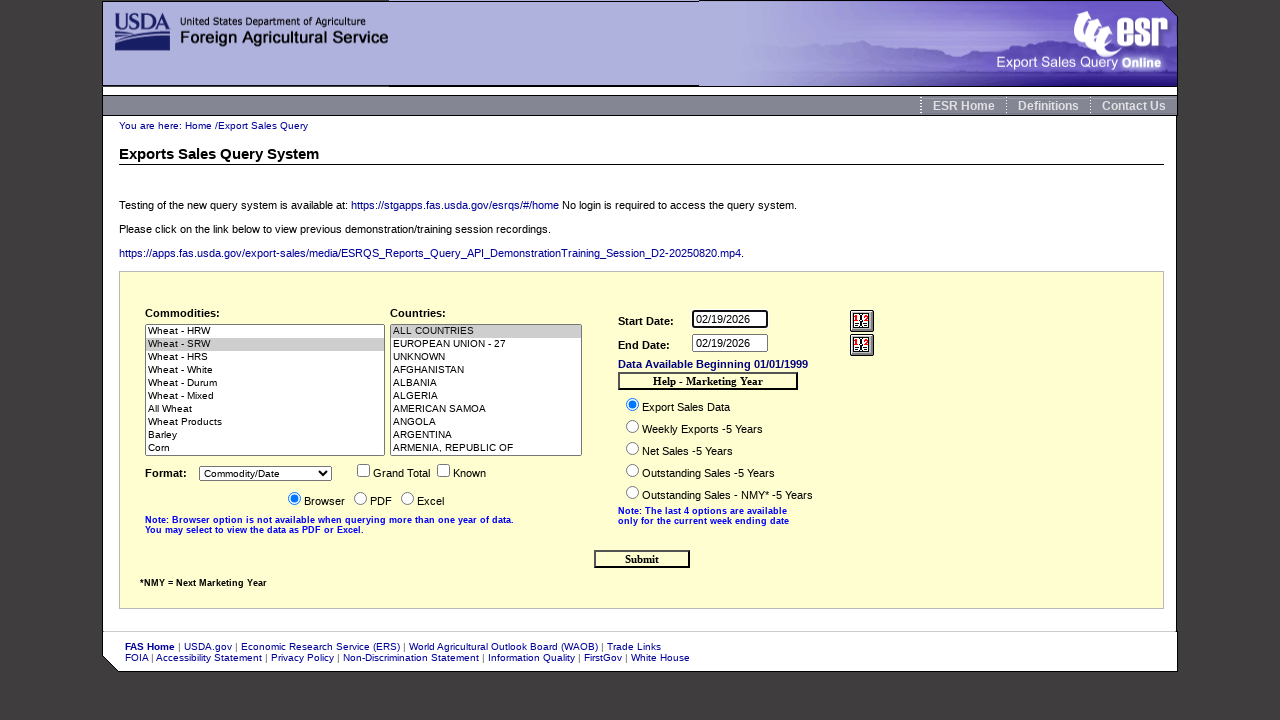

Selected commodity 'Wheat - SRW' on #ctl00_MainContent_lbCommodity
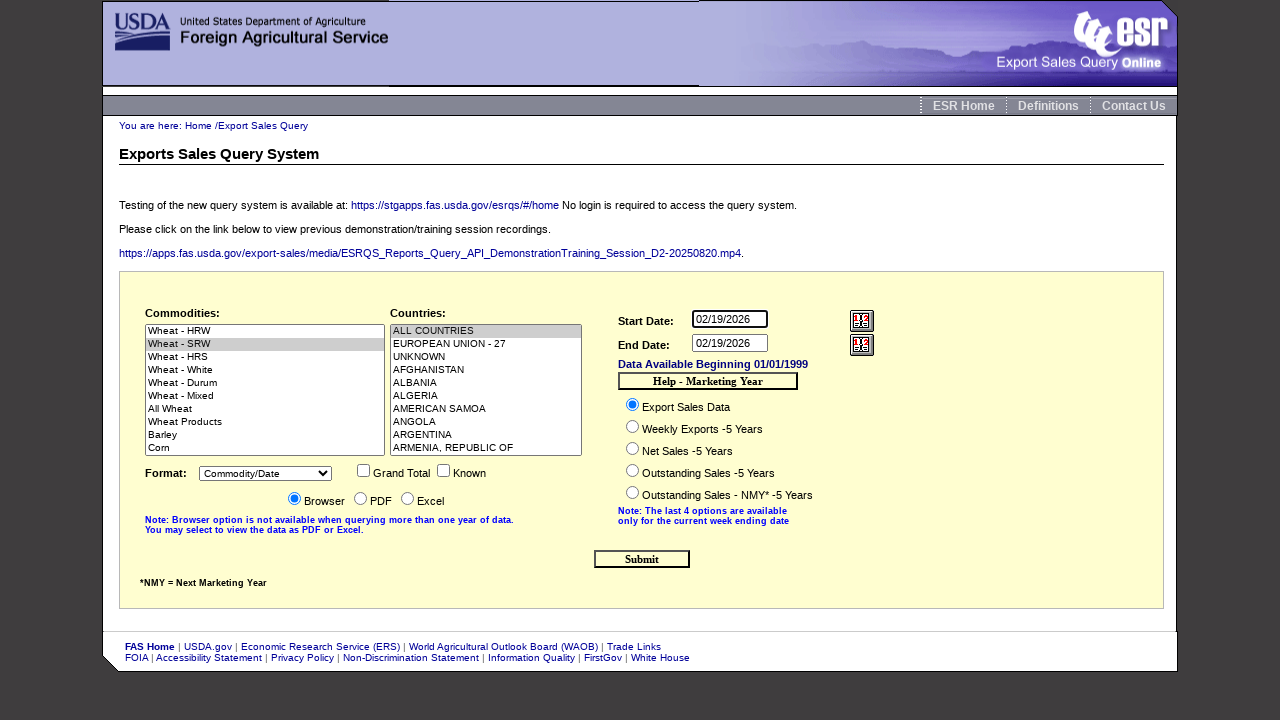

Selected commodity 'Wheat - White' on #ctl00_MainContent_lbCommodity
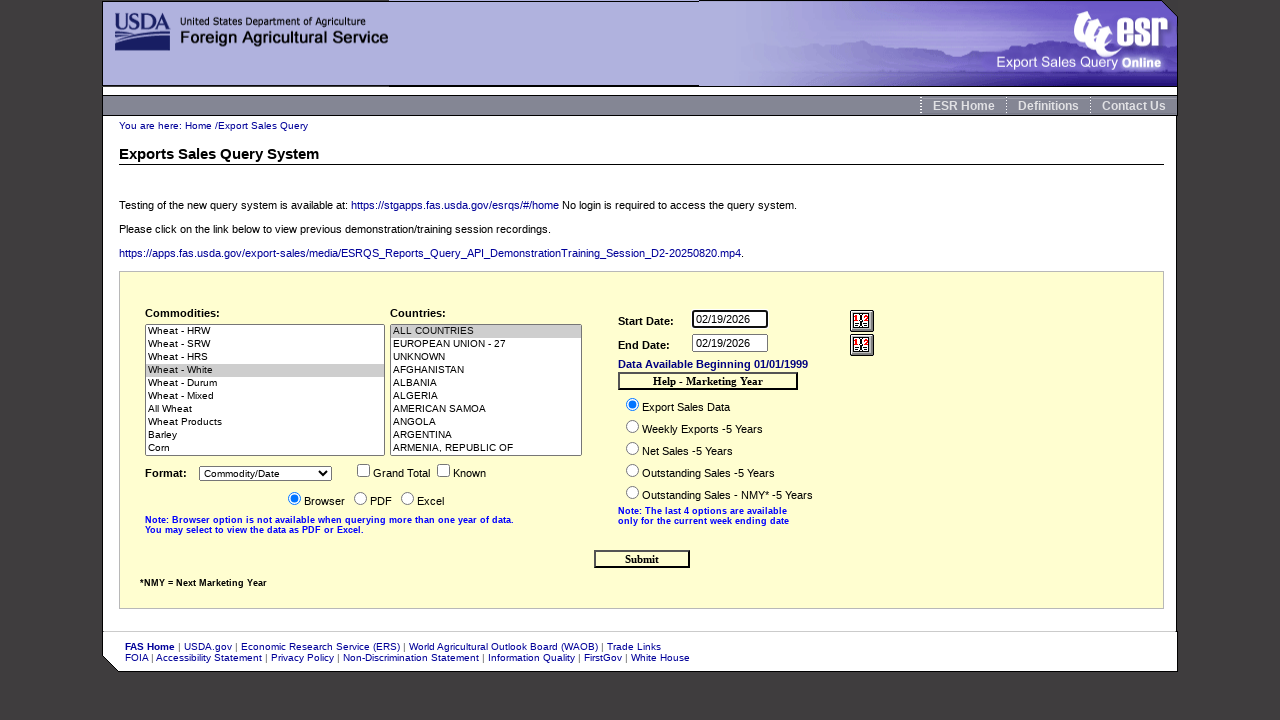

Selected commodity with value '201' on #ctl00_MainContent_lbCommodity
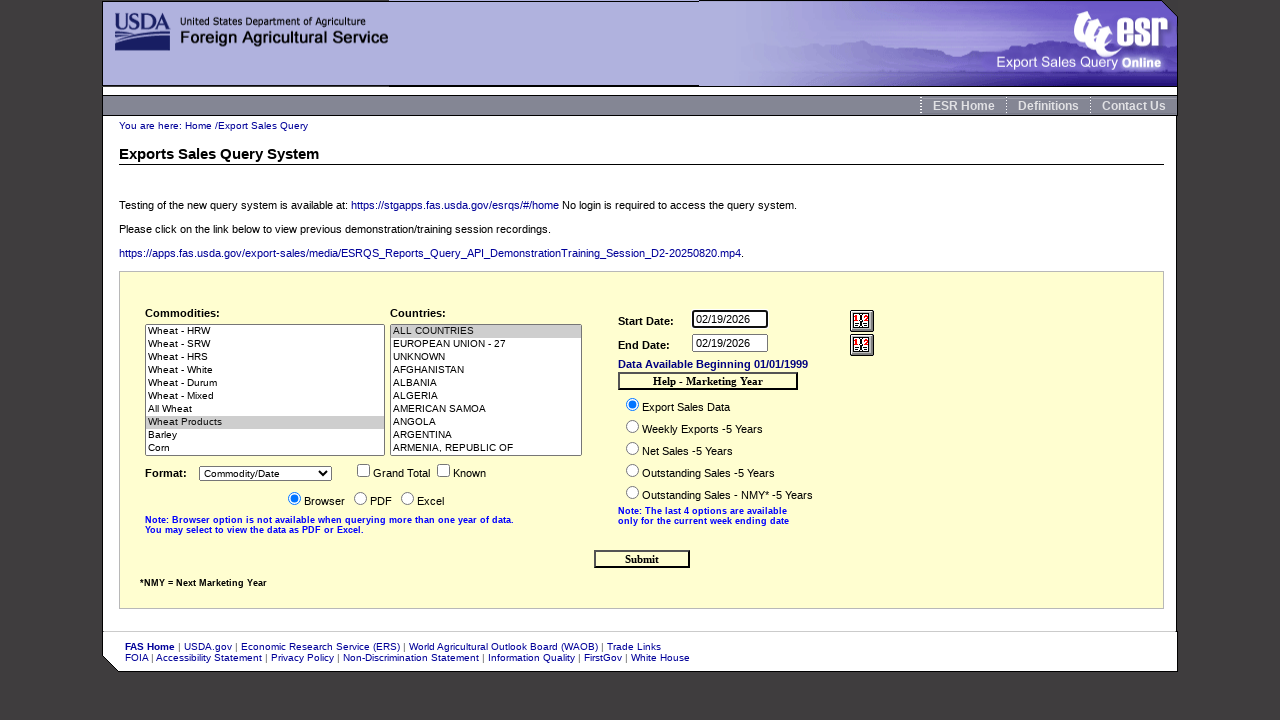

Selected commodity option at index 6 on #ctl00_MainContent_lbCommodity
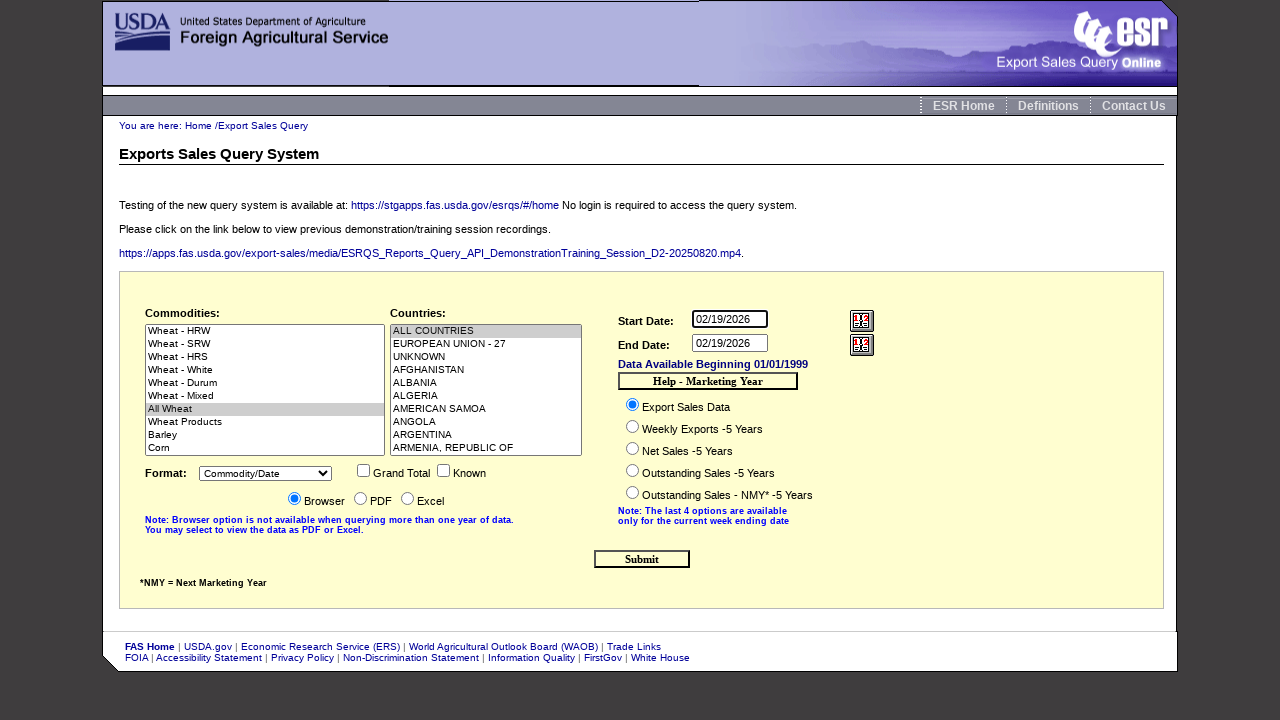

Waited for Country listbox to load
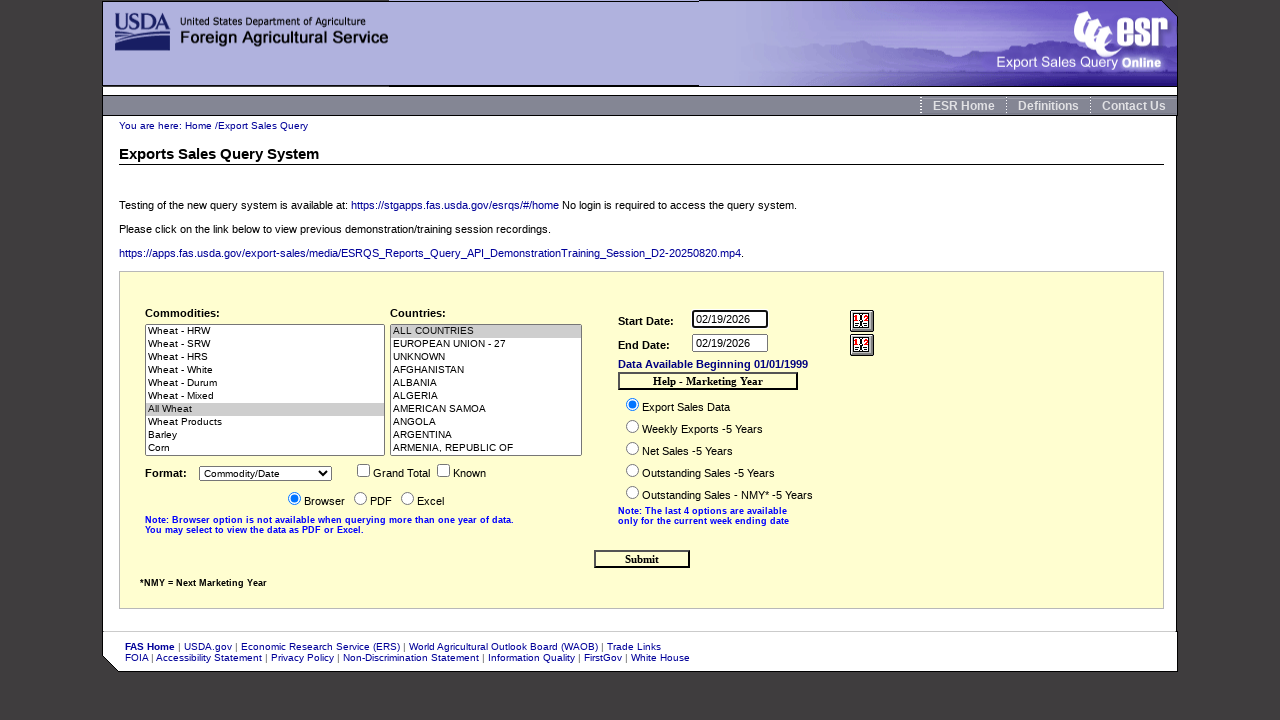

Located Country listbox element
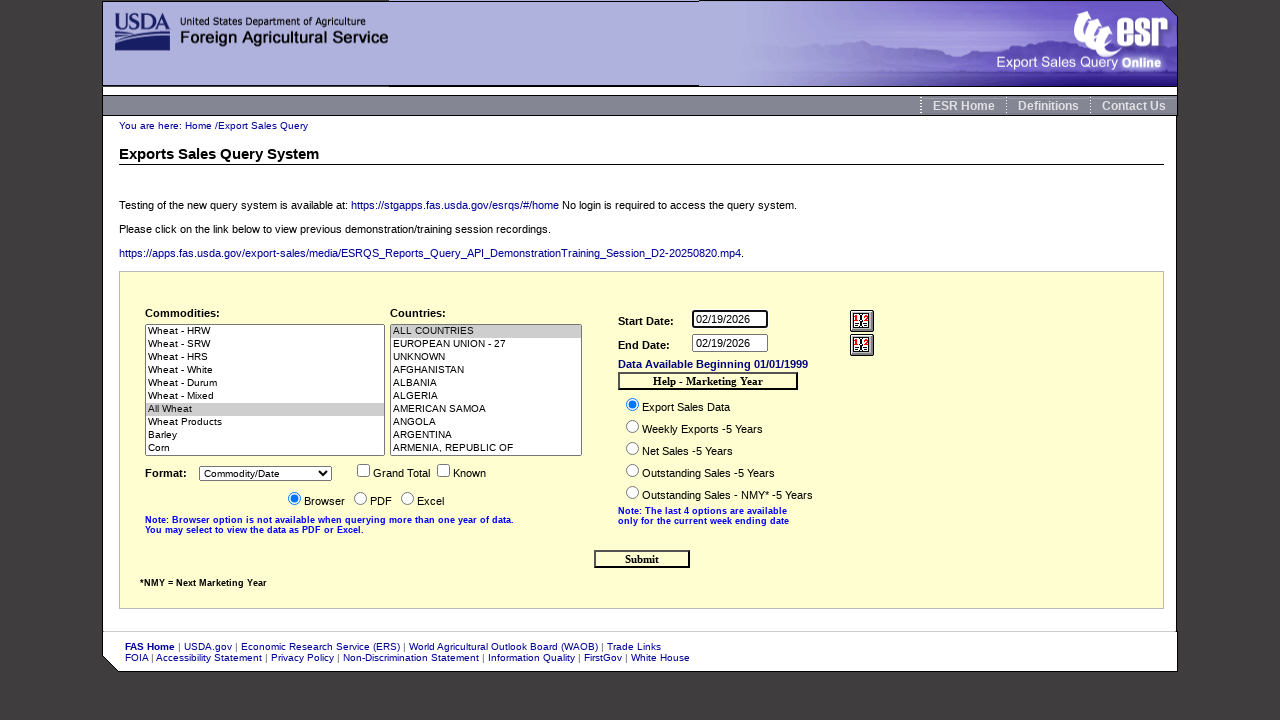

Selected country option at index 3 on #ctl00_MainContent_lbCountry
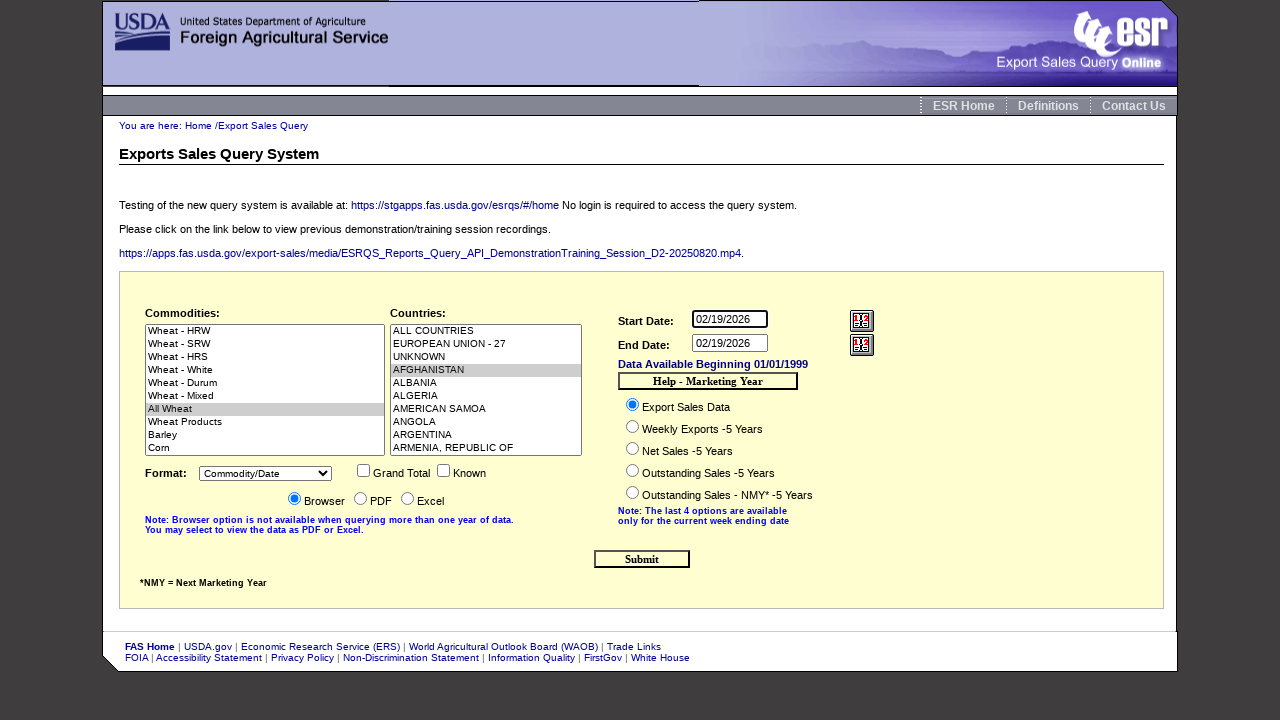

Selected country 'AMERICAN SAMOA' on #ctl00_MainContent_lbCountry
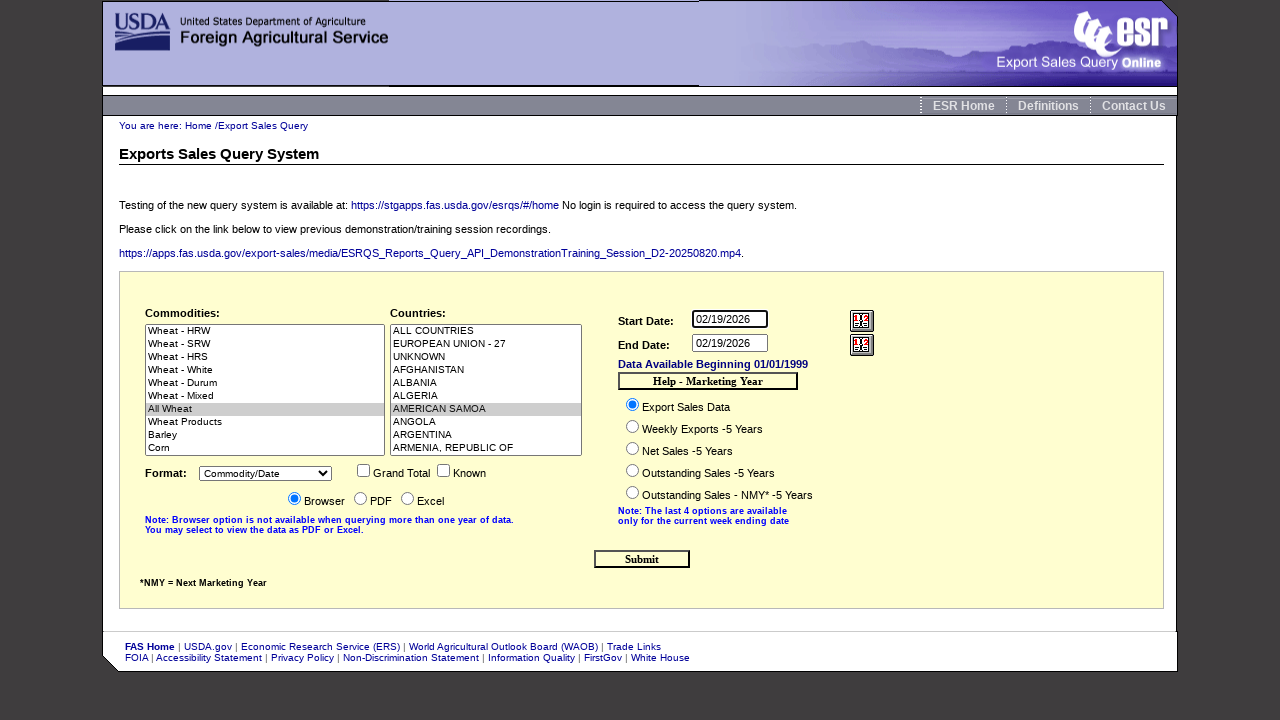

Selected country 'ANGOLA' on #ctl00_MainContent_lbCountry
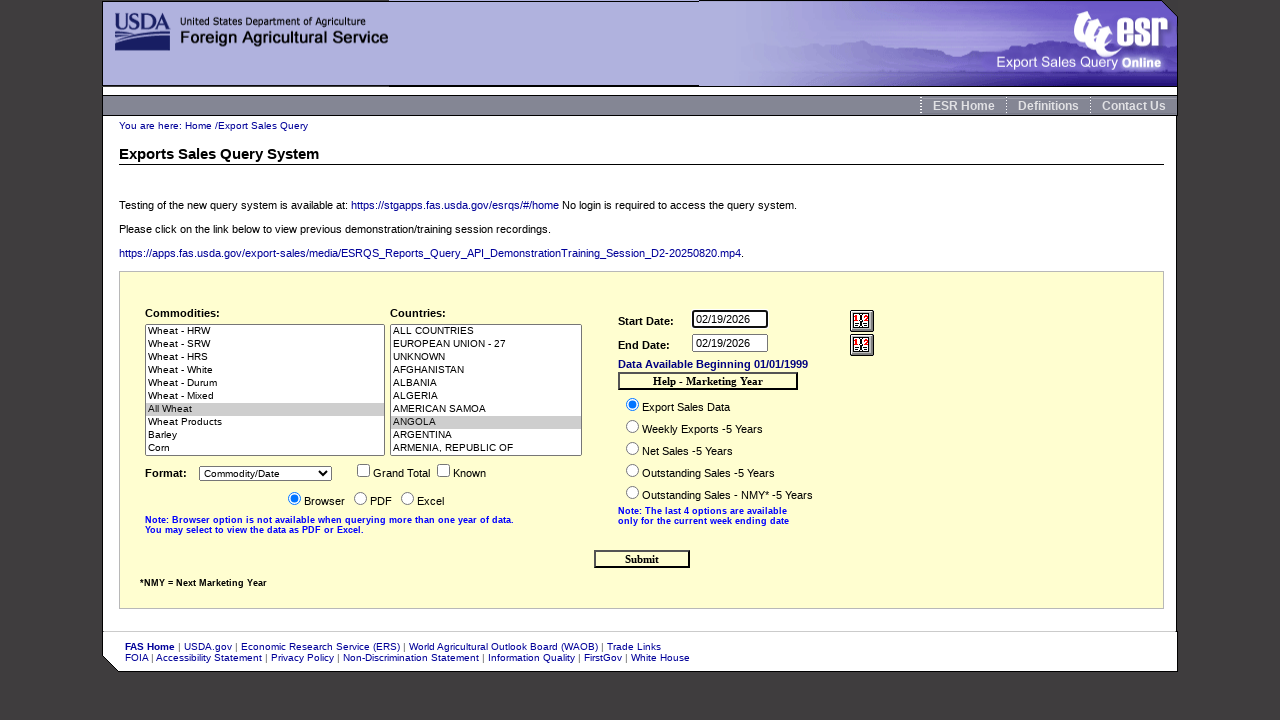

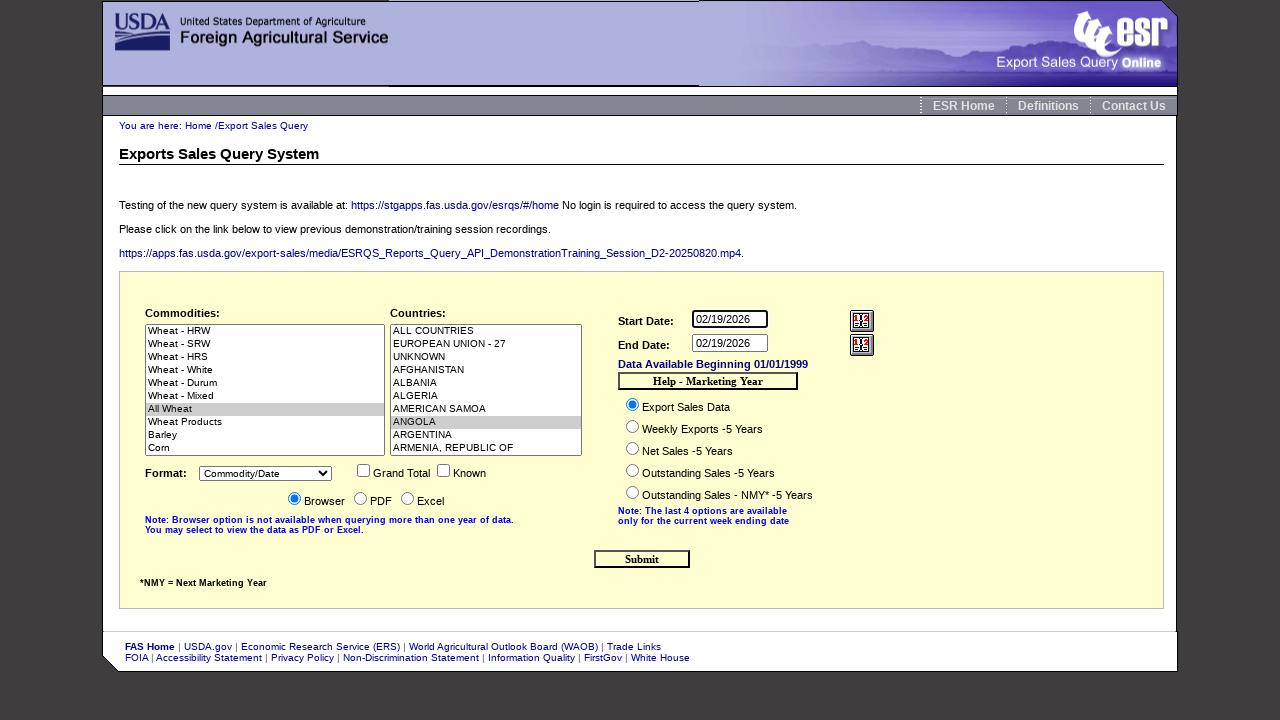